Tests delayed JavaScript alert that appears after 5 seconds by clicking the timer button and handling the alert

Starting URL: https://demoqa.com/alerts

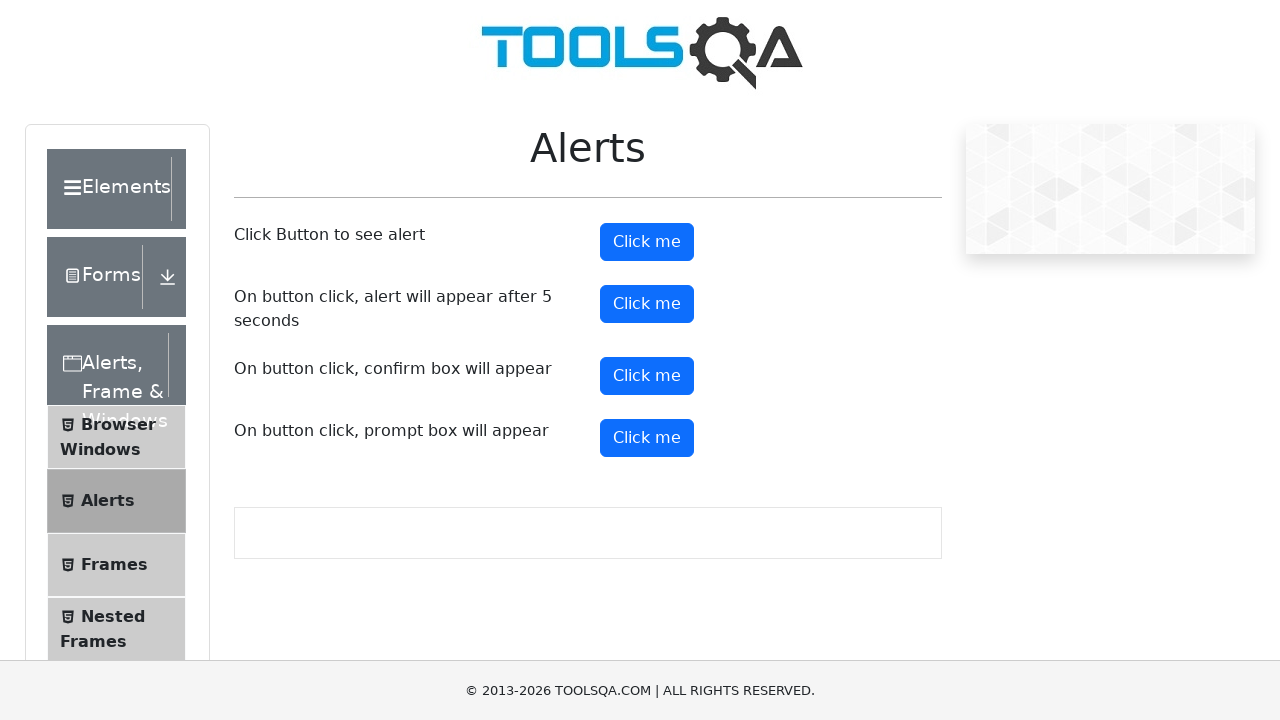

Waited for timer alert button to be present
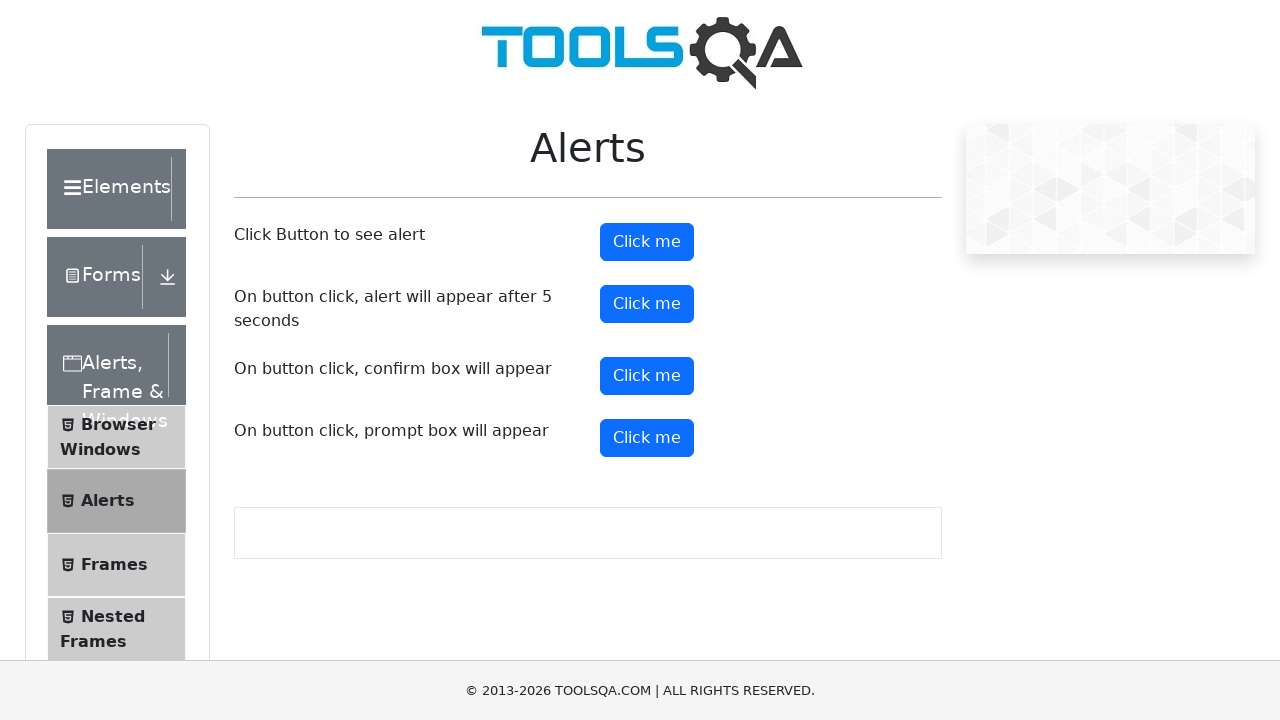

Clicked timer alert button to trigger delayed alert at (647, 304) on #timerAlertButton
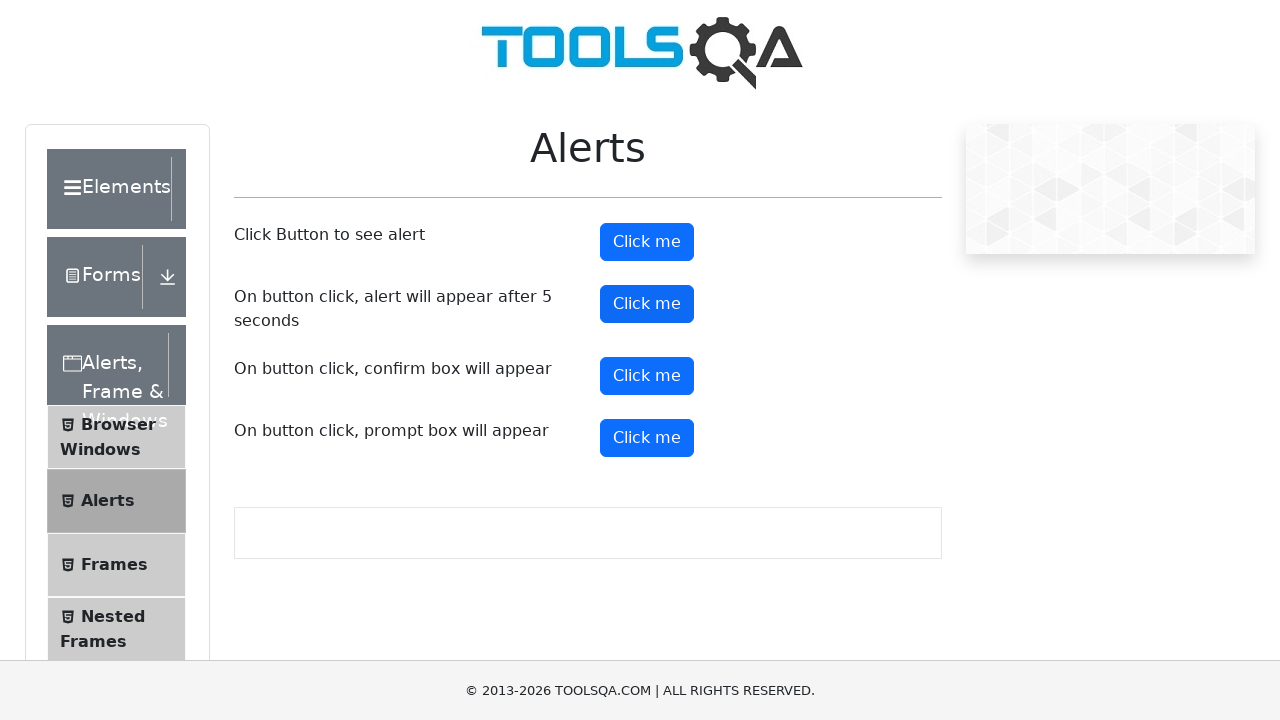

Waited 6 seconds for delayed alert to appear and be handled
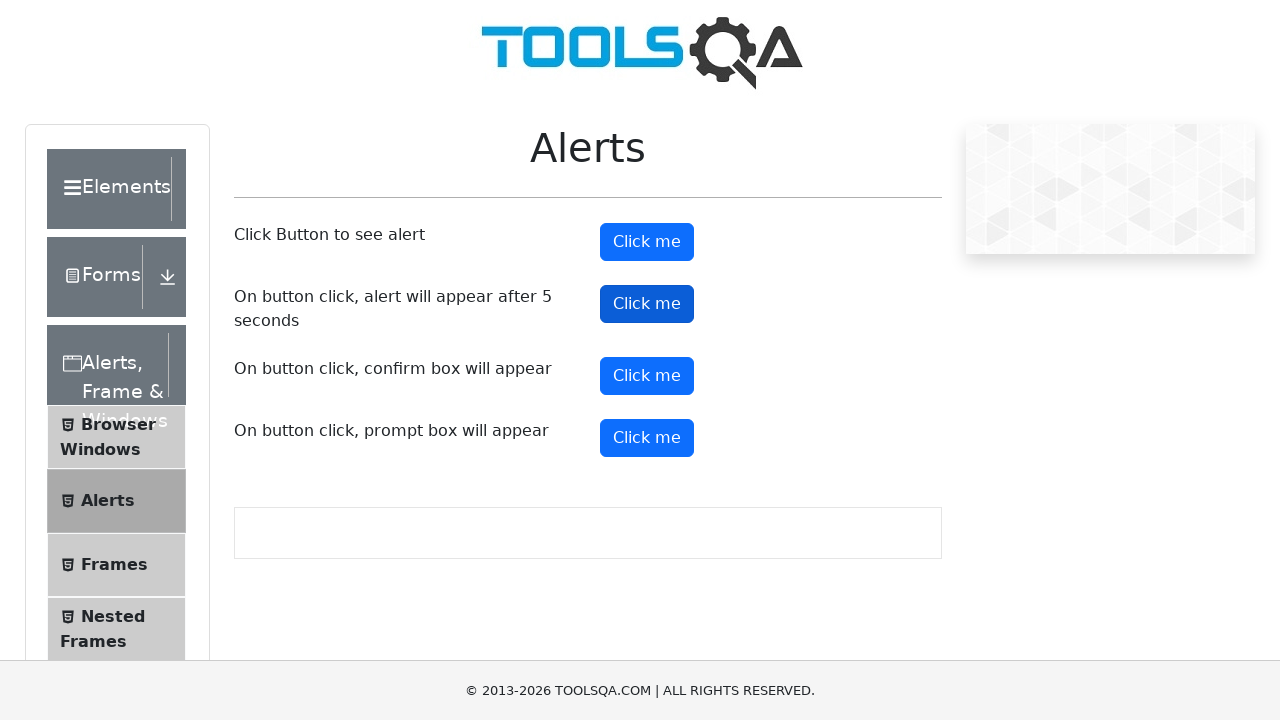

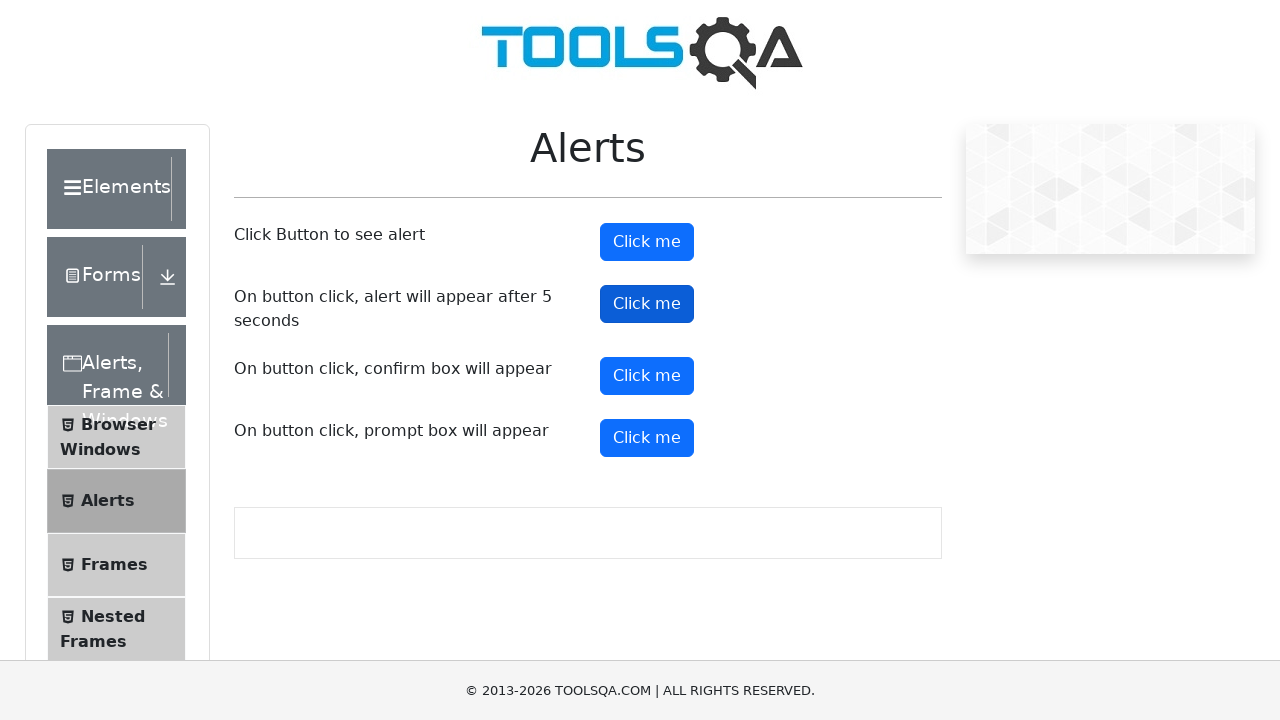